Fills a textarea with text and then scrolls from an offset position in the viewport by a negative amount to scroll up

Starting URL: https://crossbrowsertesting.github.io/selenium_example_page.html

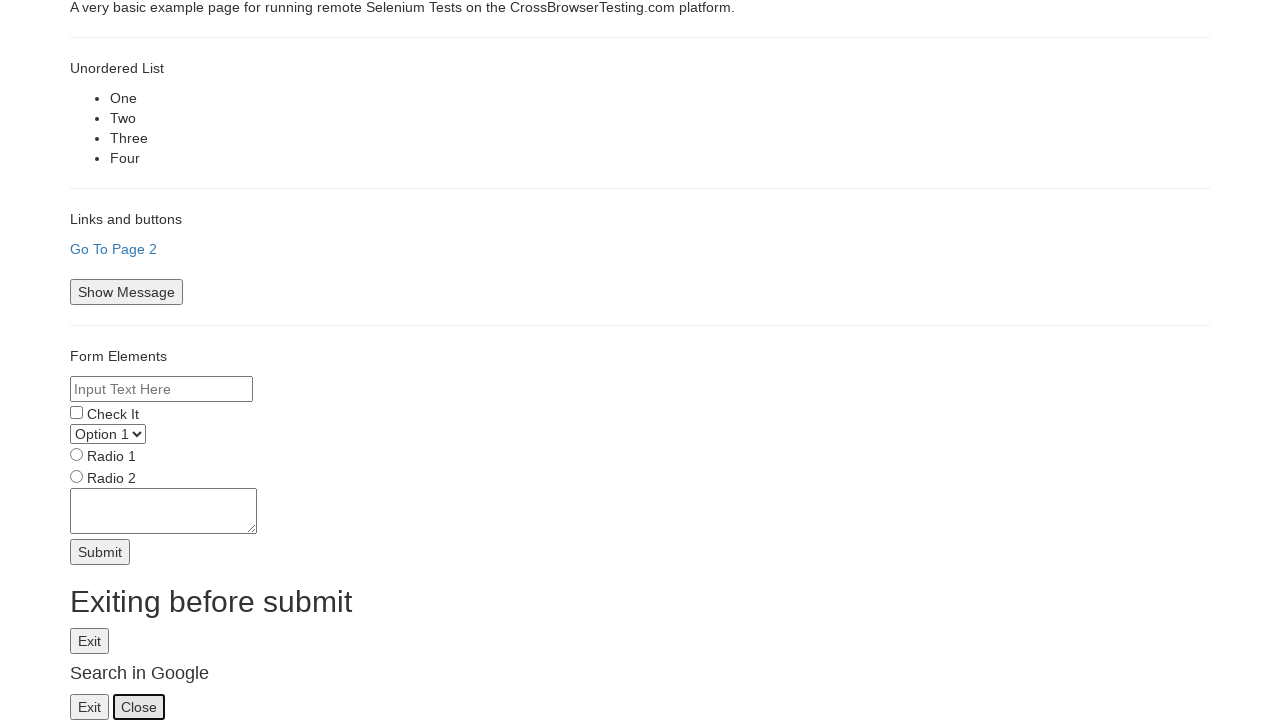

Set viewport size to 600x600
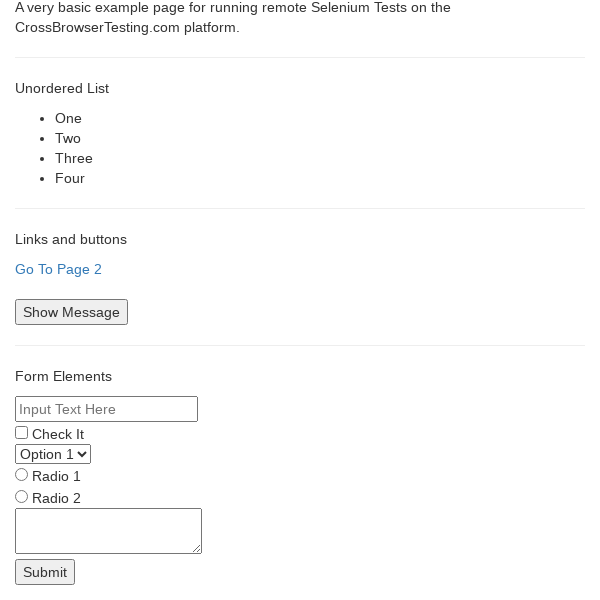

Filled textarea with repeated text pattern (a-e) on textarea[name='textarea']
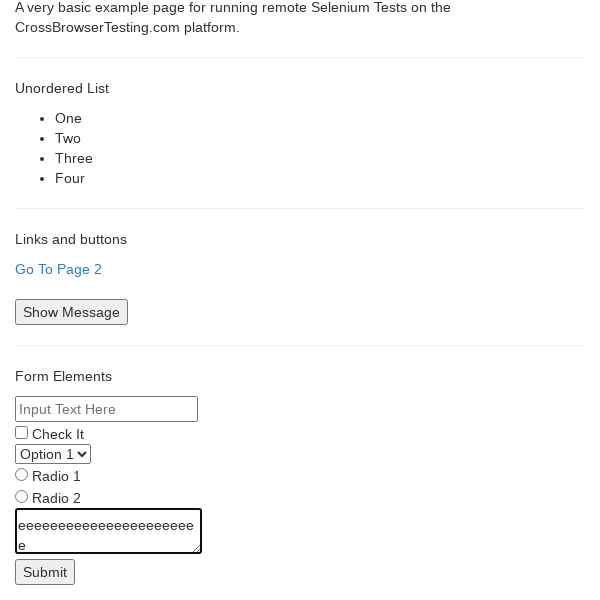

Moved mouse to offset position (20, 200) at (20, 200)
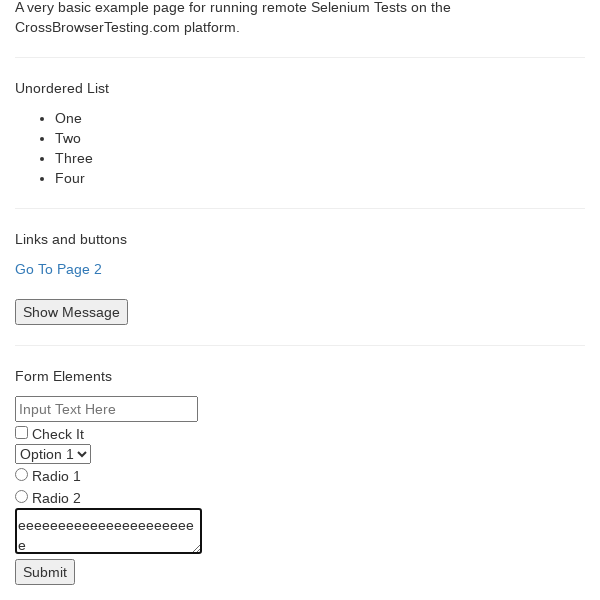

Scrolled up by 50 pixels from offset position
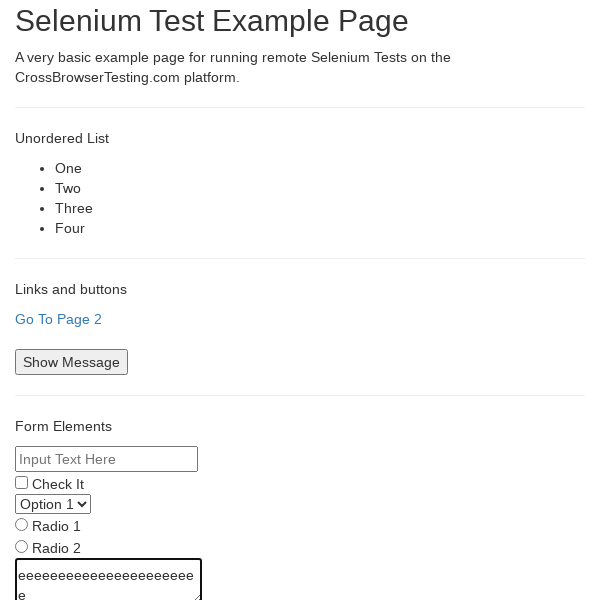

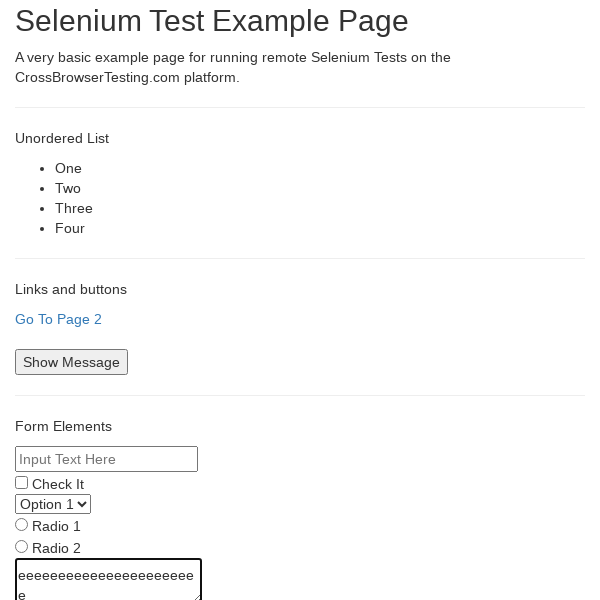